Tests selecting an option from a dropdown by clicking 'Option 1' and verifying it becomes selected

Starting URL: http://the-internet.herokuapp.com/dropdown

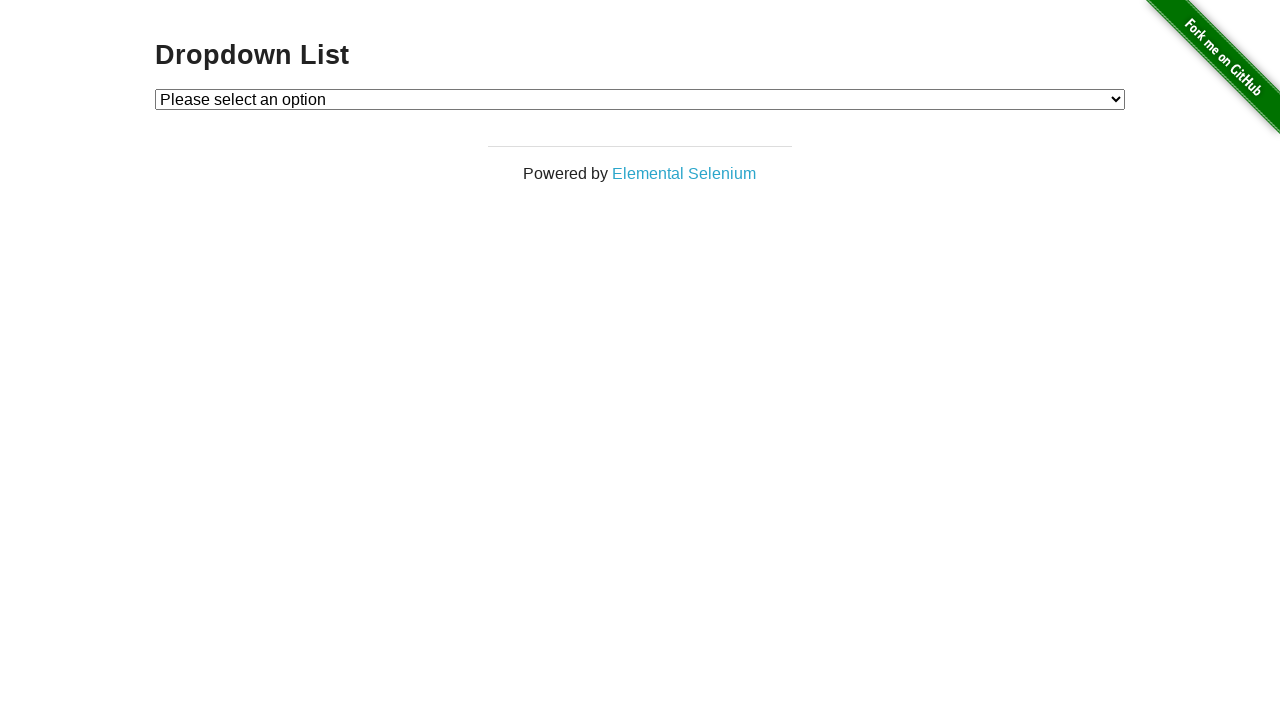

Navigated to dropdown page
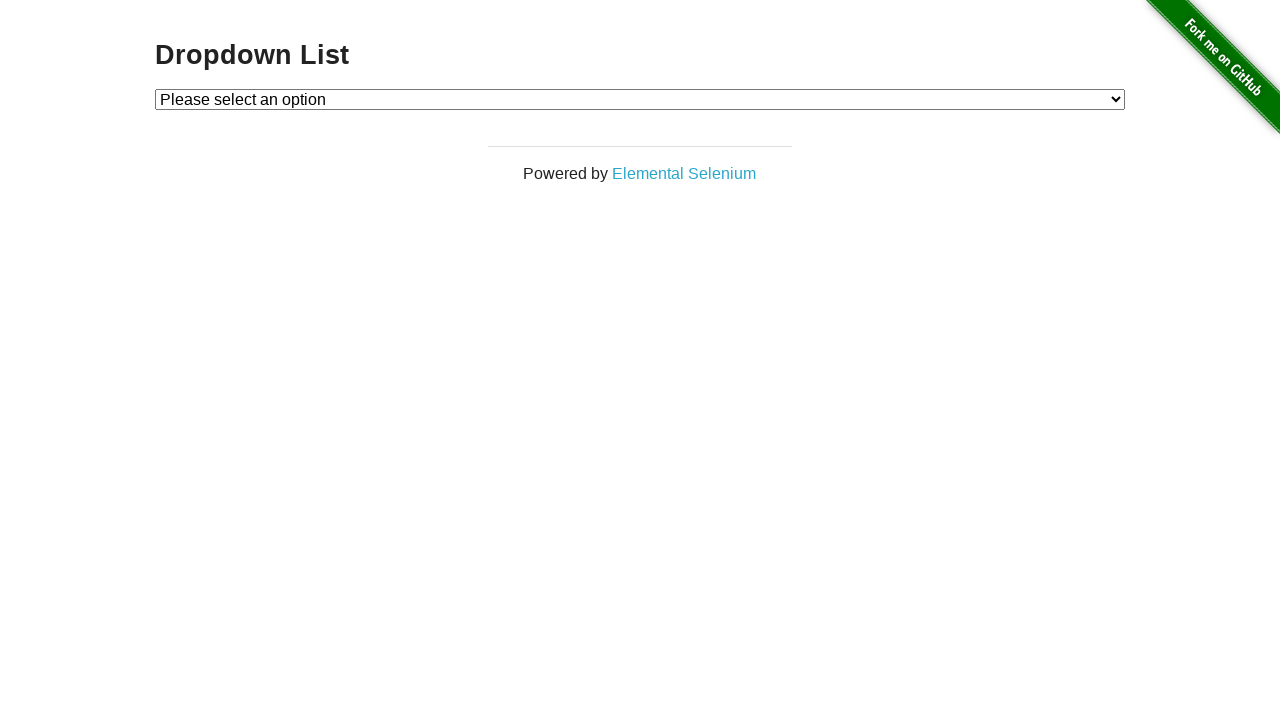

Selected 'Option 1' from dropdown on #dropdown
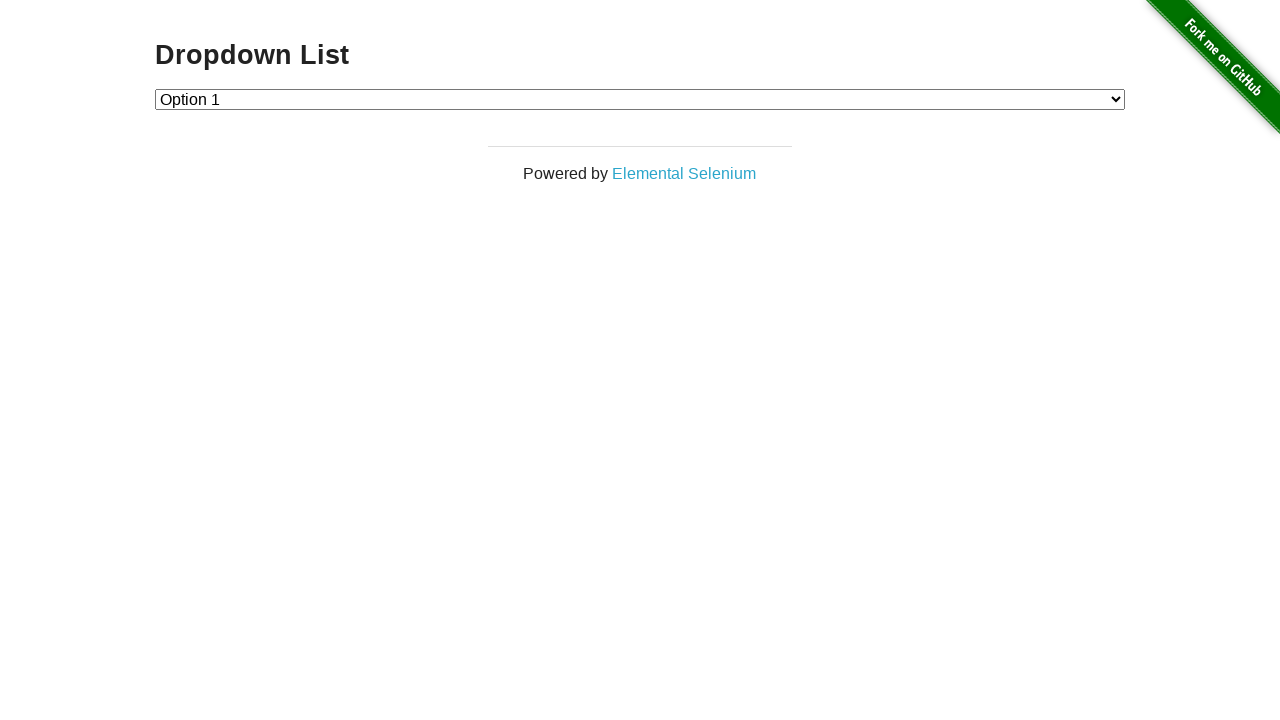

Retrieved selected dropdown value
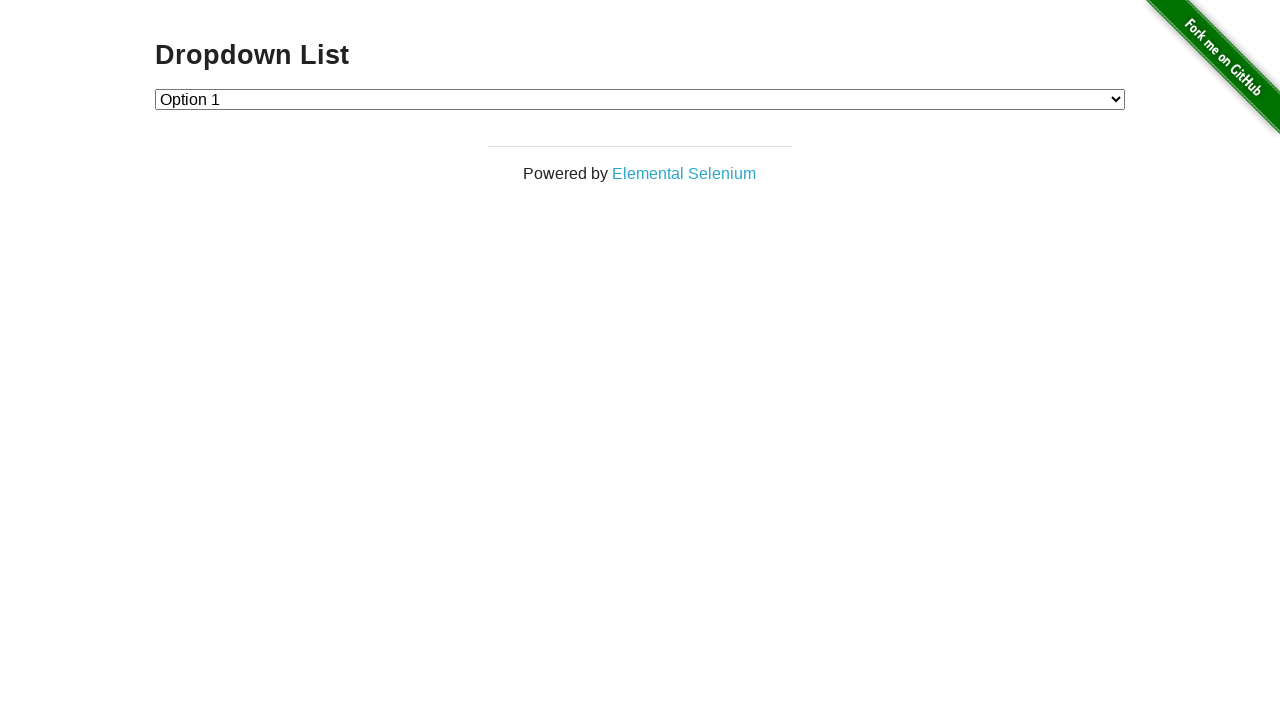

Verified that selected option value is '1' (Option 1)
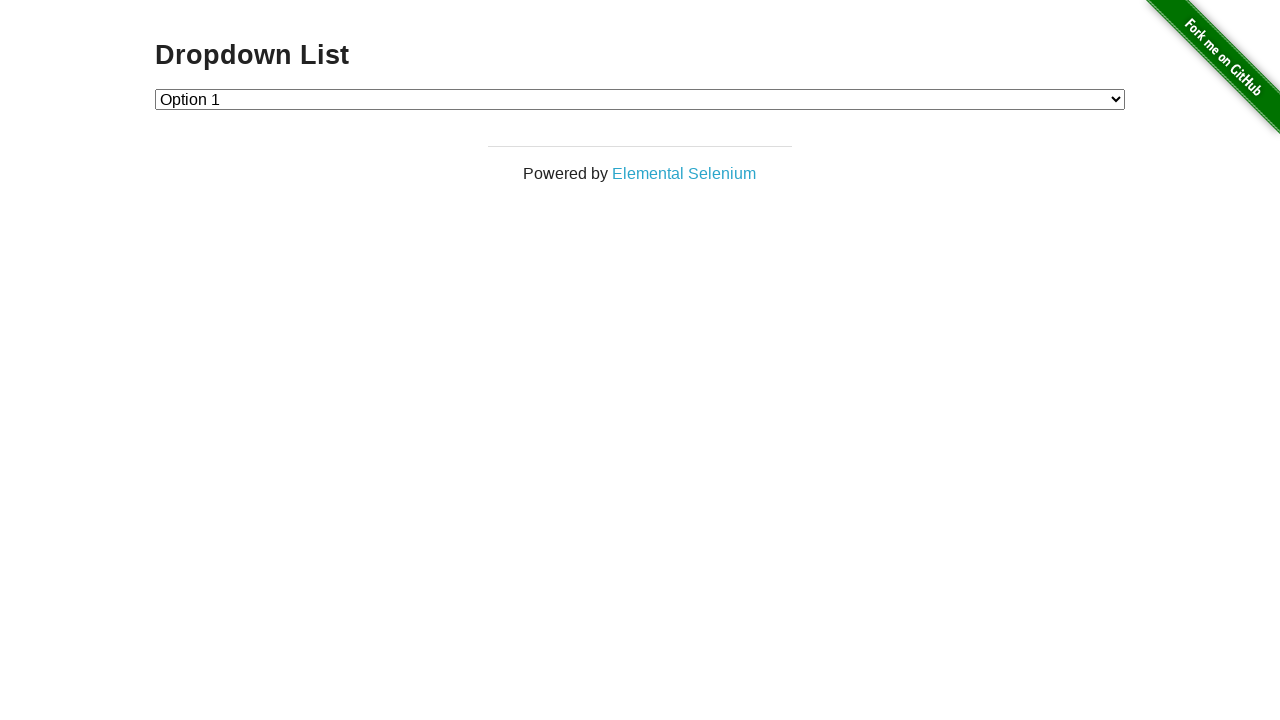

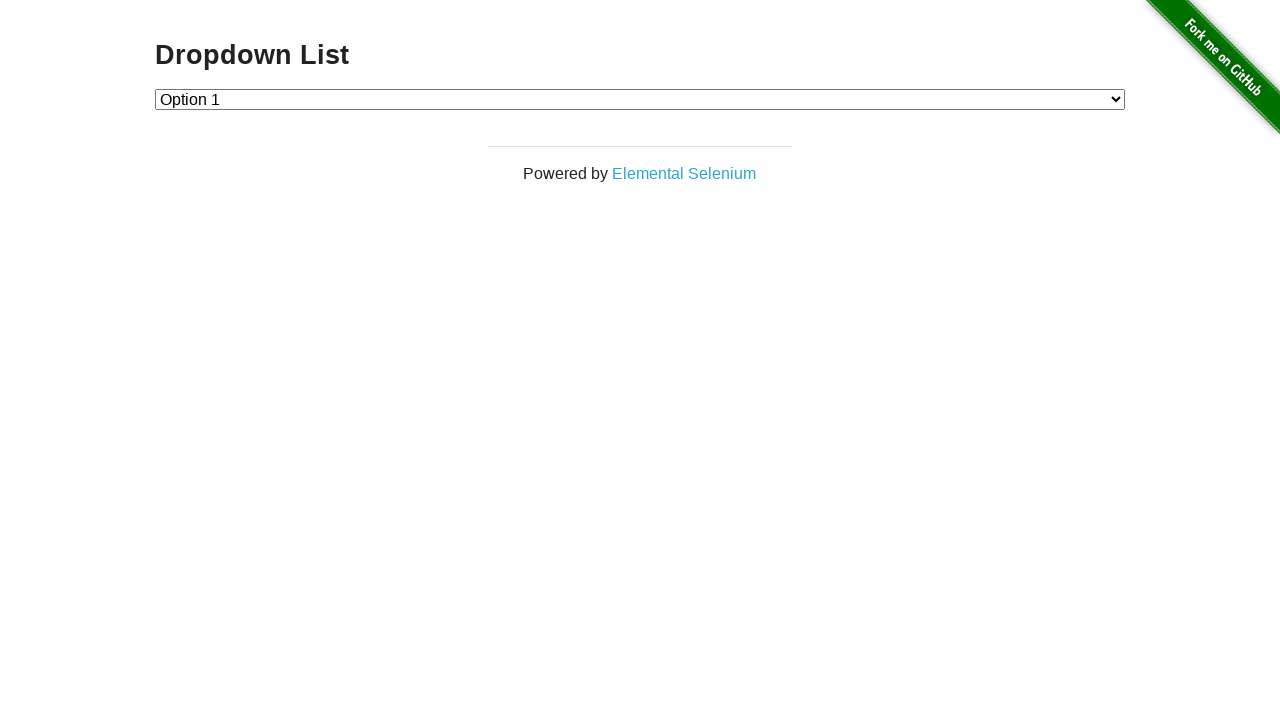